Tests browser window handling by clicking a button that opens a new window and switching between windows

Starting URL: http://demoqa.com/browser-windows

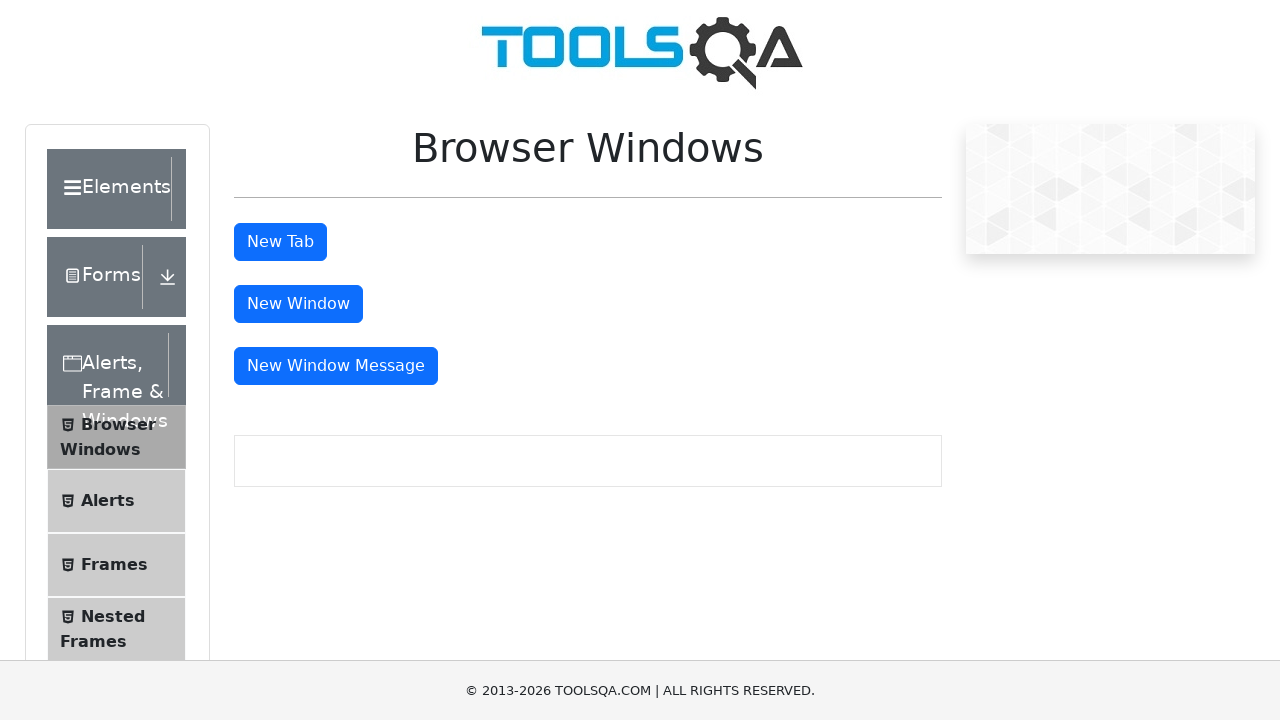

Clicked button to open new window at (298, 304) on #windowButton
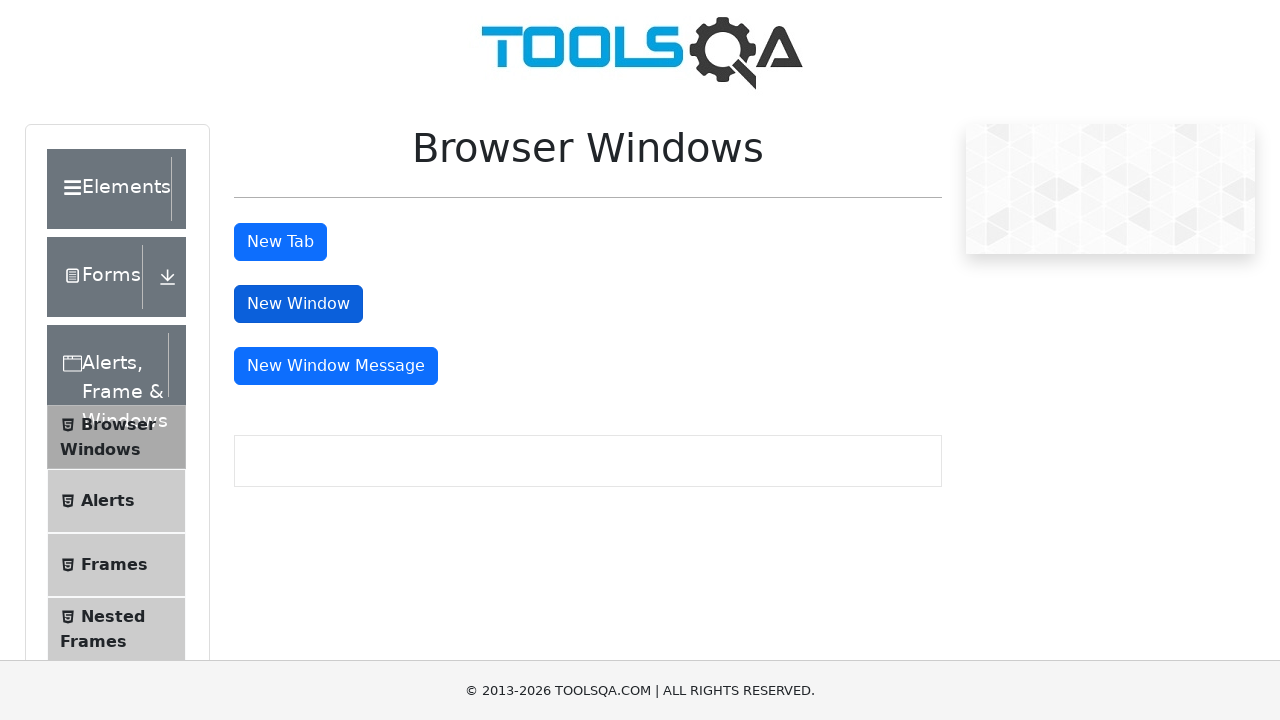

Captured newly opened window/page
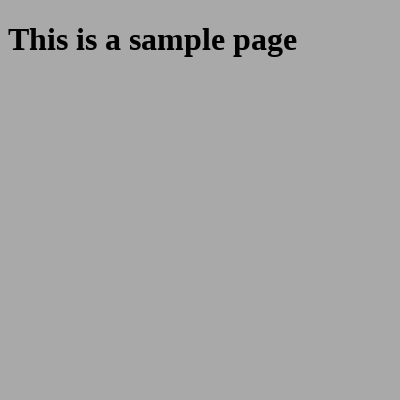

New window loaded successfully
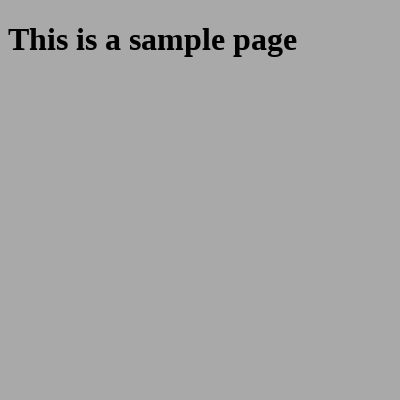

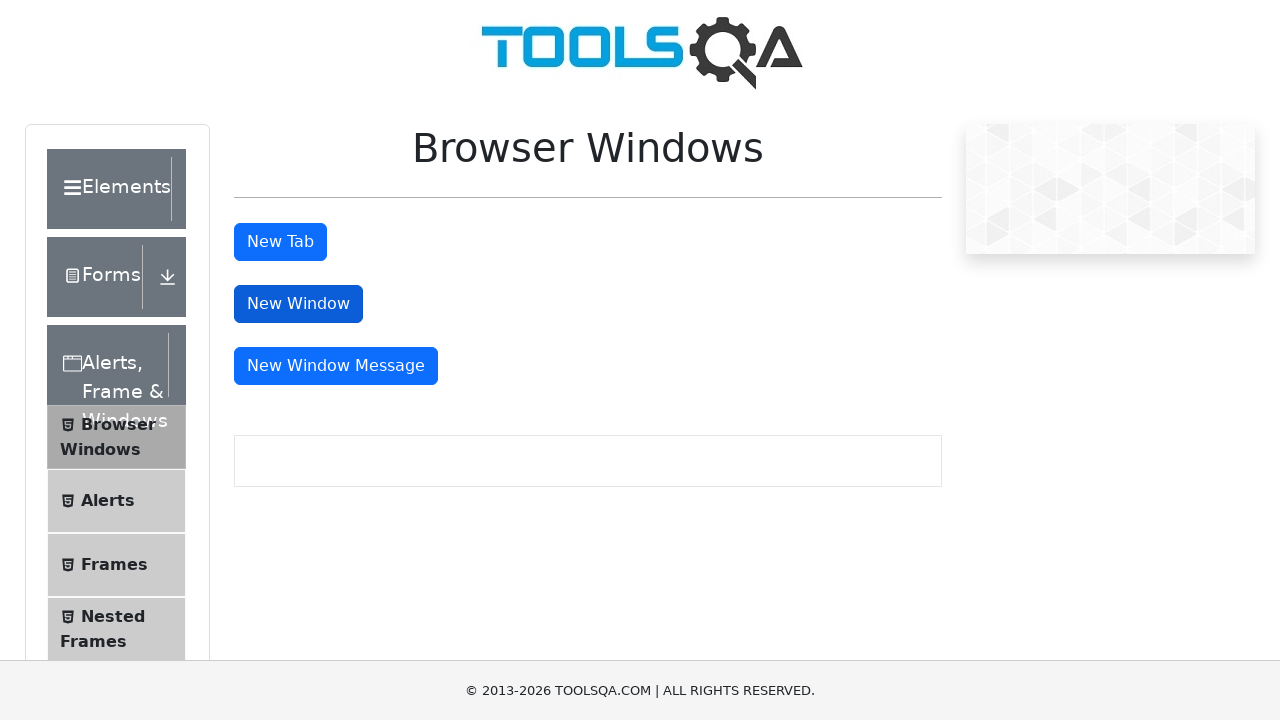